Tests a page with a delayed element by clicking a verify button and checking for a success message

Starting URL: http://suninjuly.github.io/wait1.html

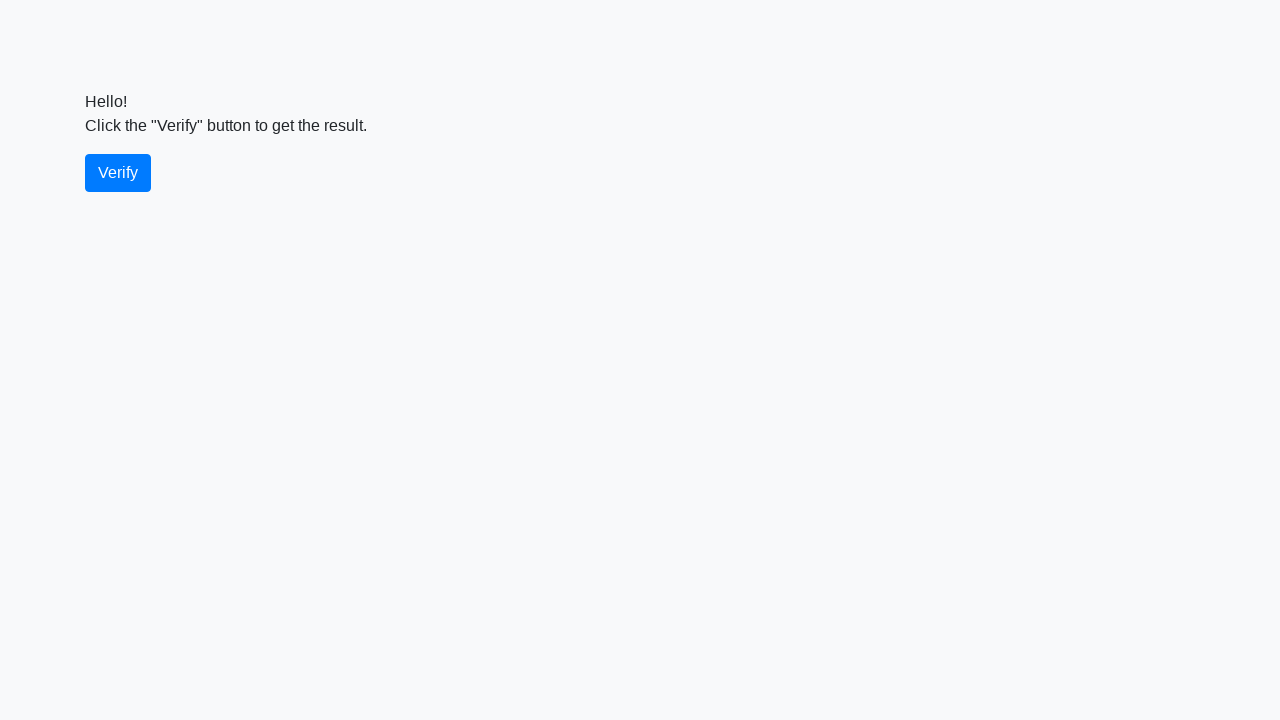

Waited for verify button to be available
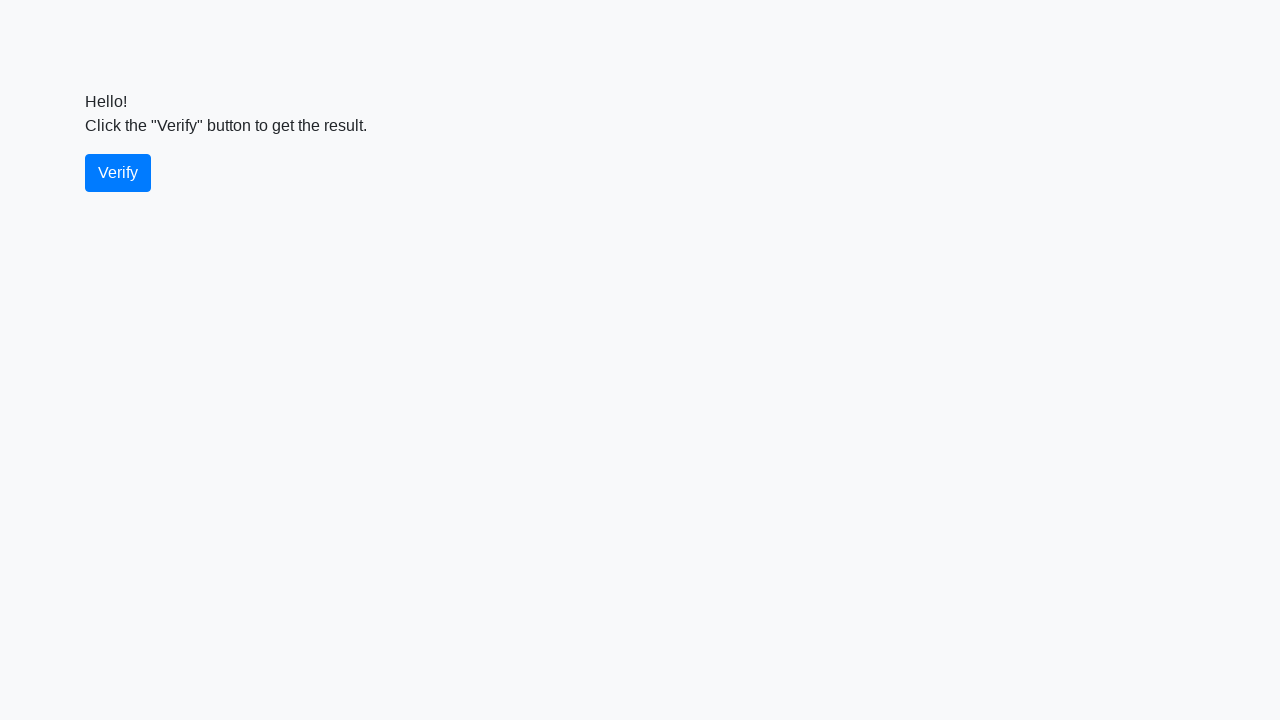

Clicked the verify button at (118, 173) on #verify
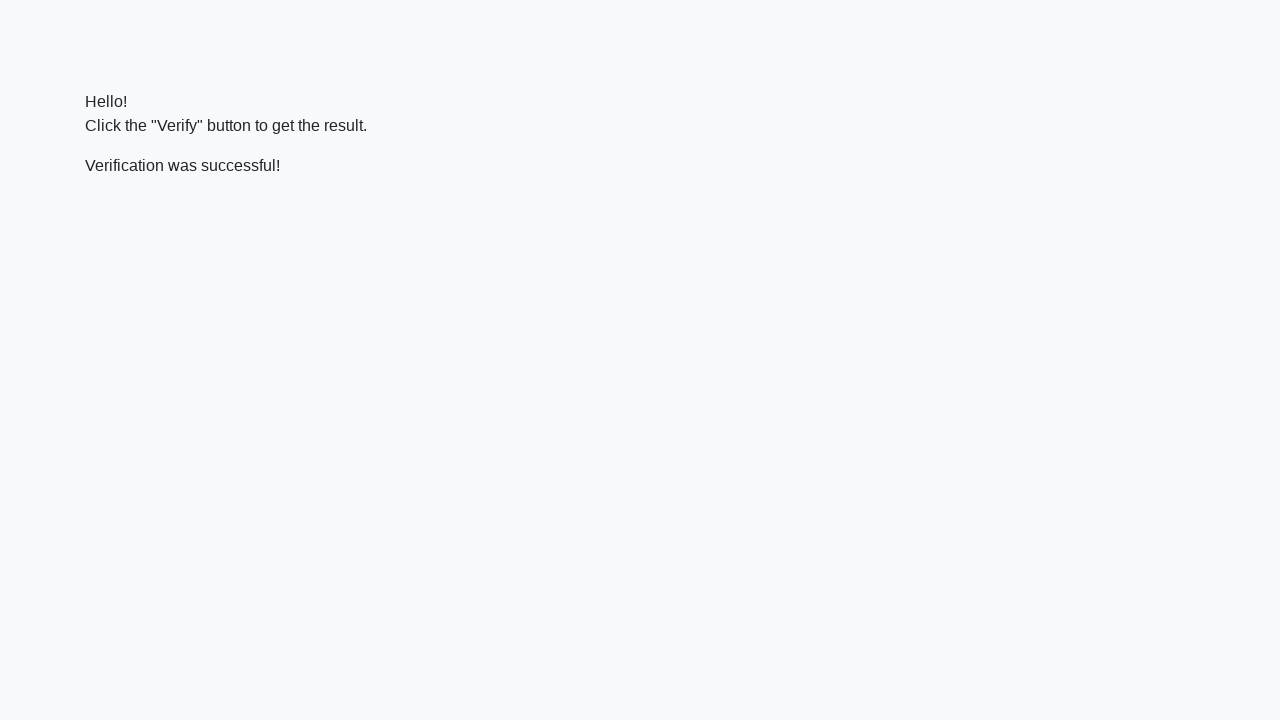

Waited for success message to appear
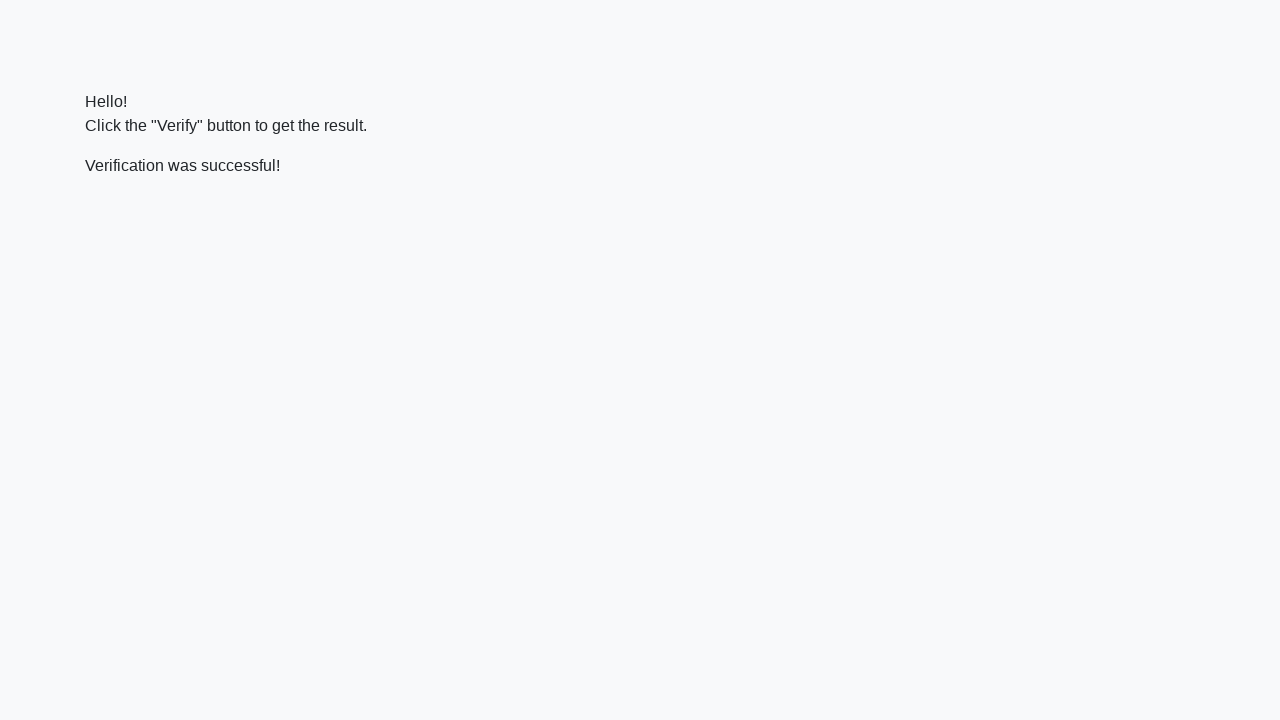

Verified that success message contains 'successful'
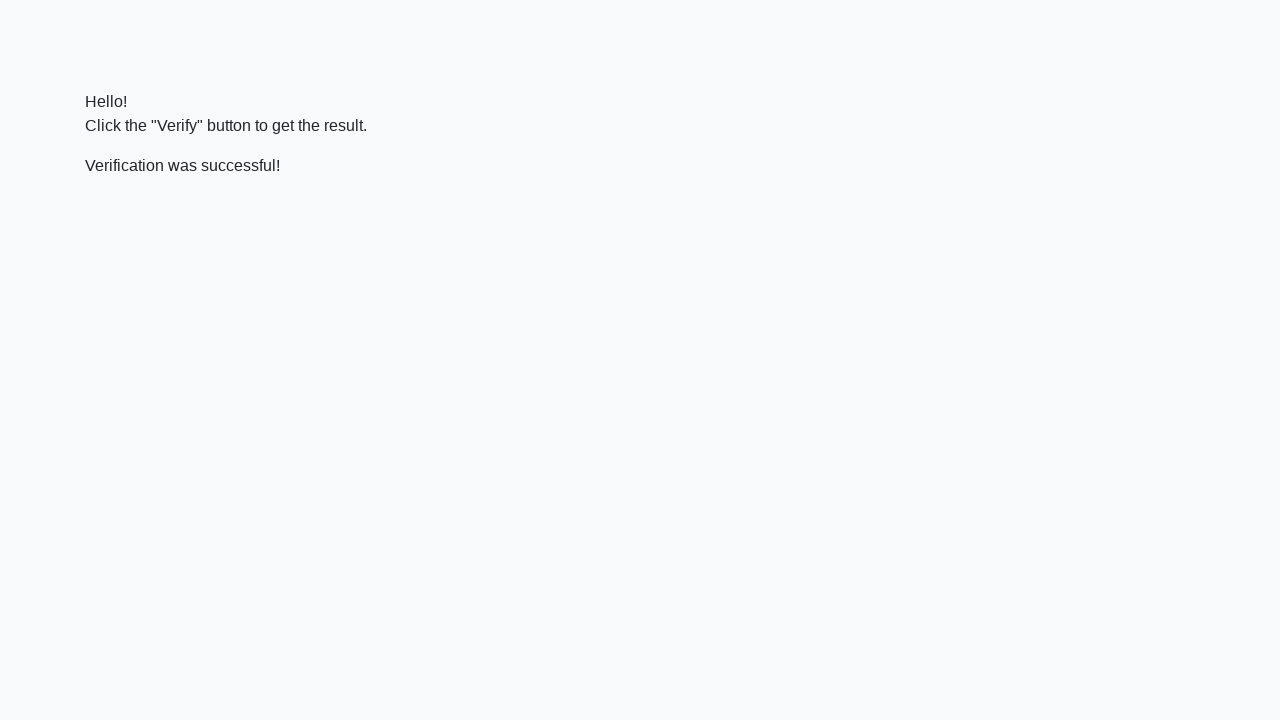

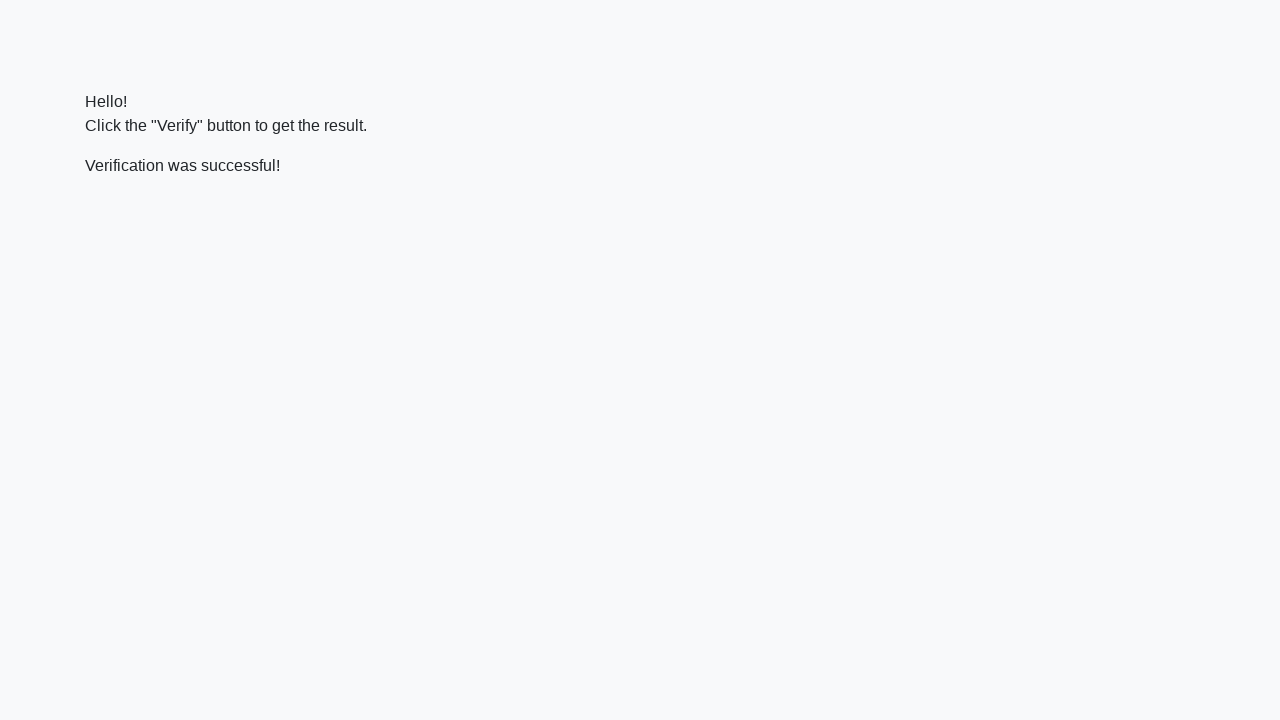